Tests the OrangeHRM careers page by loading it, scrolling to the bottom of the page, and clicking the Open Source link in the footer.

Starting URL: https://www.orangehrm.com/en/company/careers/

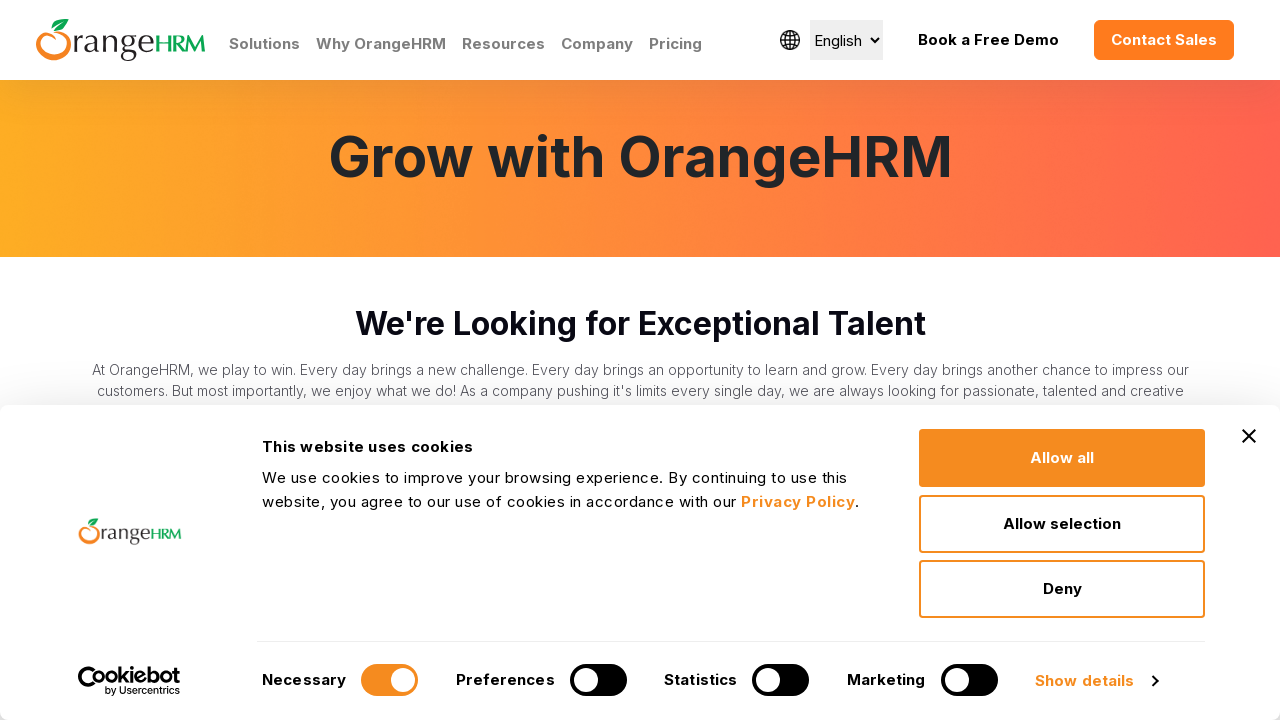

Navigated to OrangeHRM careers page
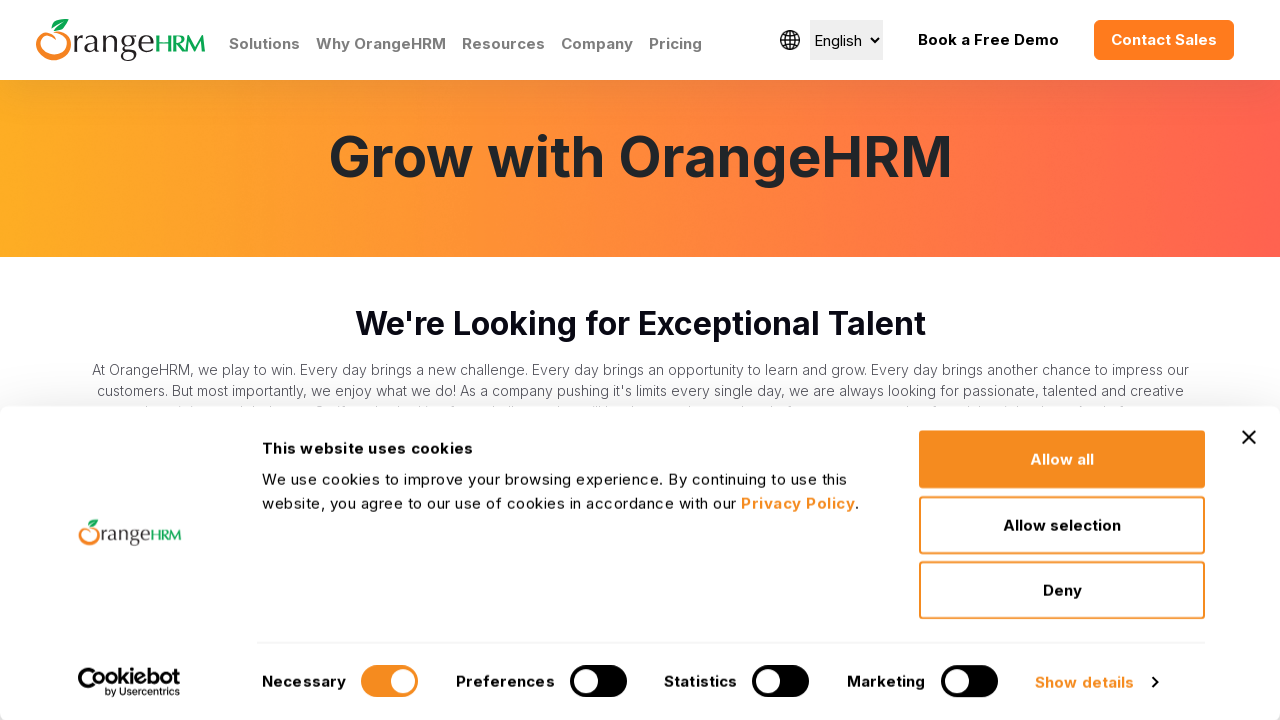

Scrolled to the bottom of the page
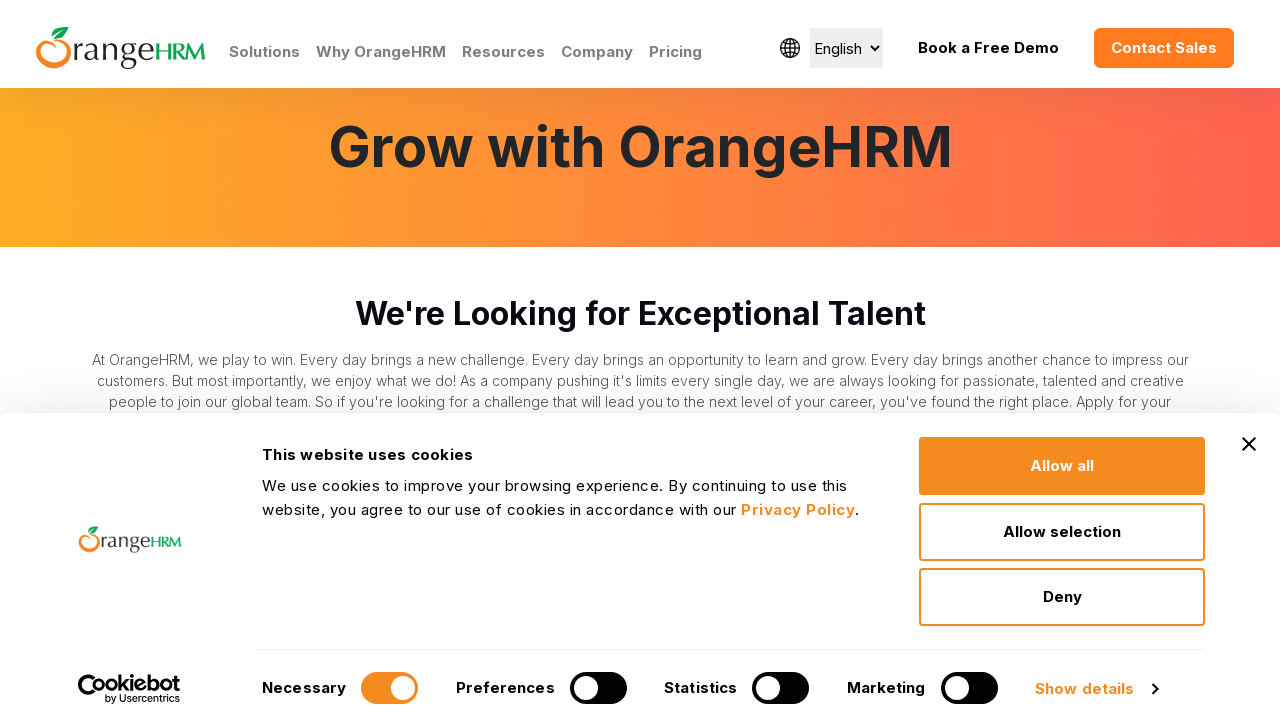

Waited for footer to be visible
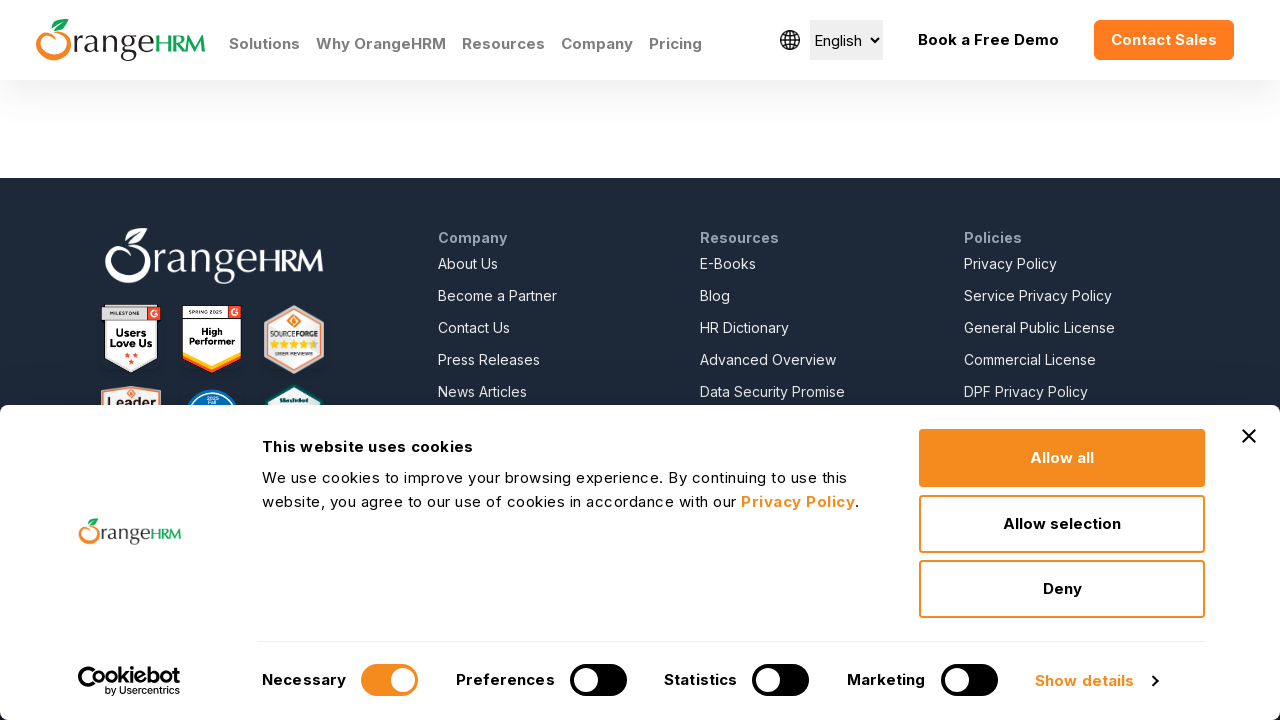

Clicked the Open Source link in the footer at (468, 264) on footer >> xpath=//ul/li[1]/a
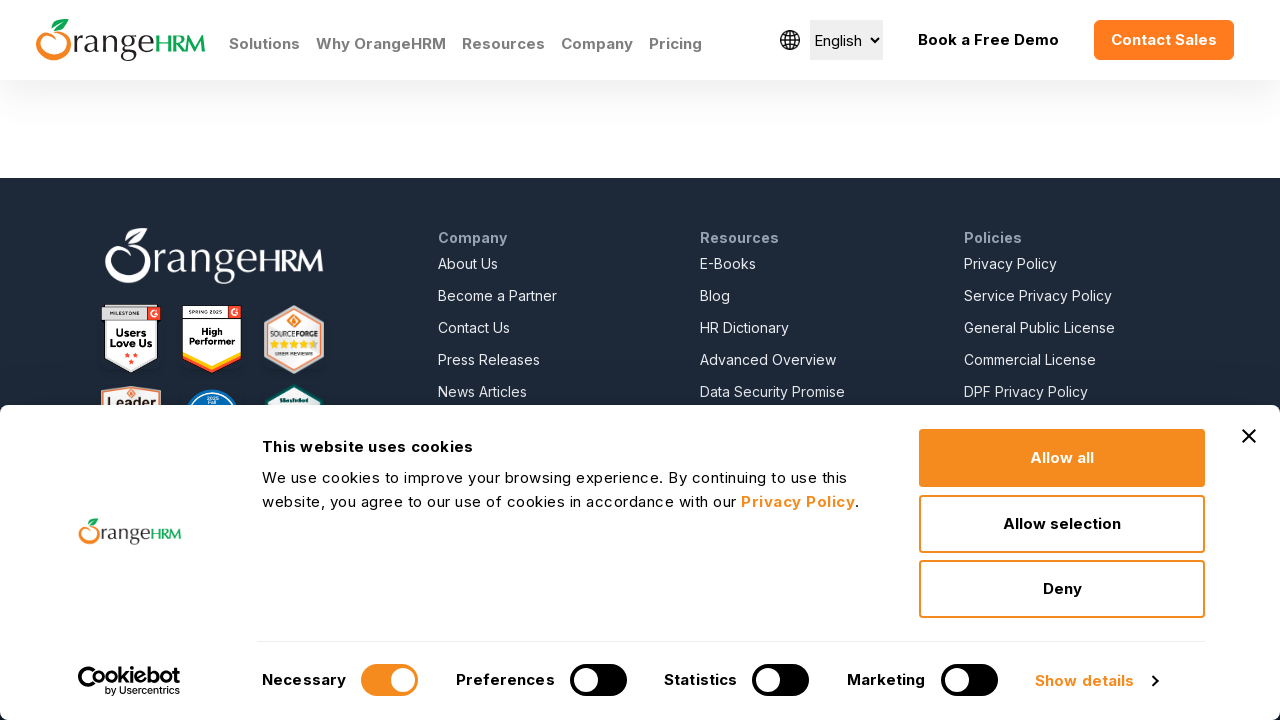

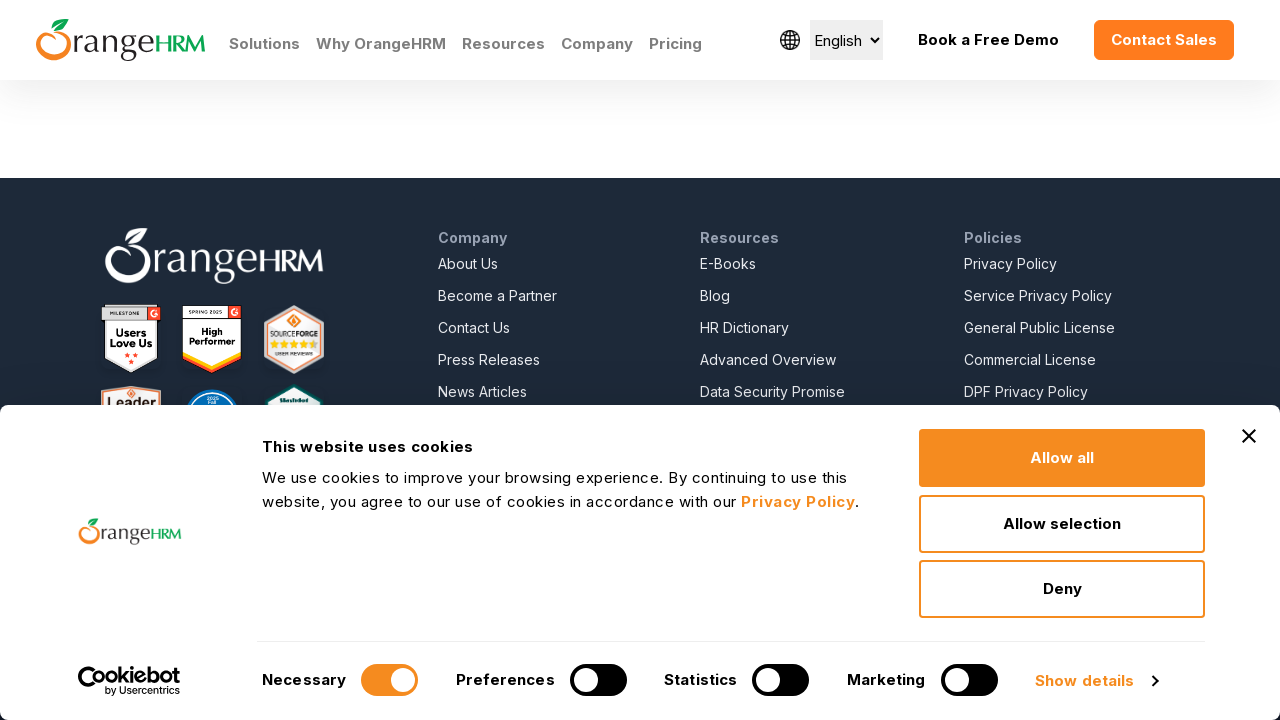